Tests marking all todo items as completed using the "Mark all as complete" checkbox.

Starting URL: https://demo.playwright.dev/todomvc

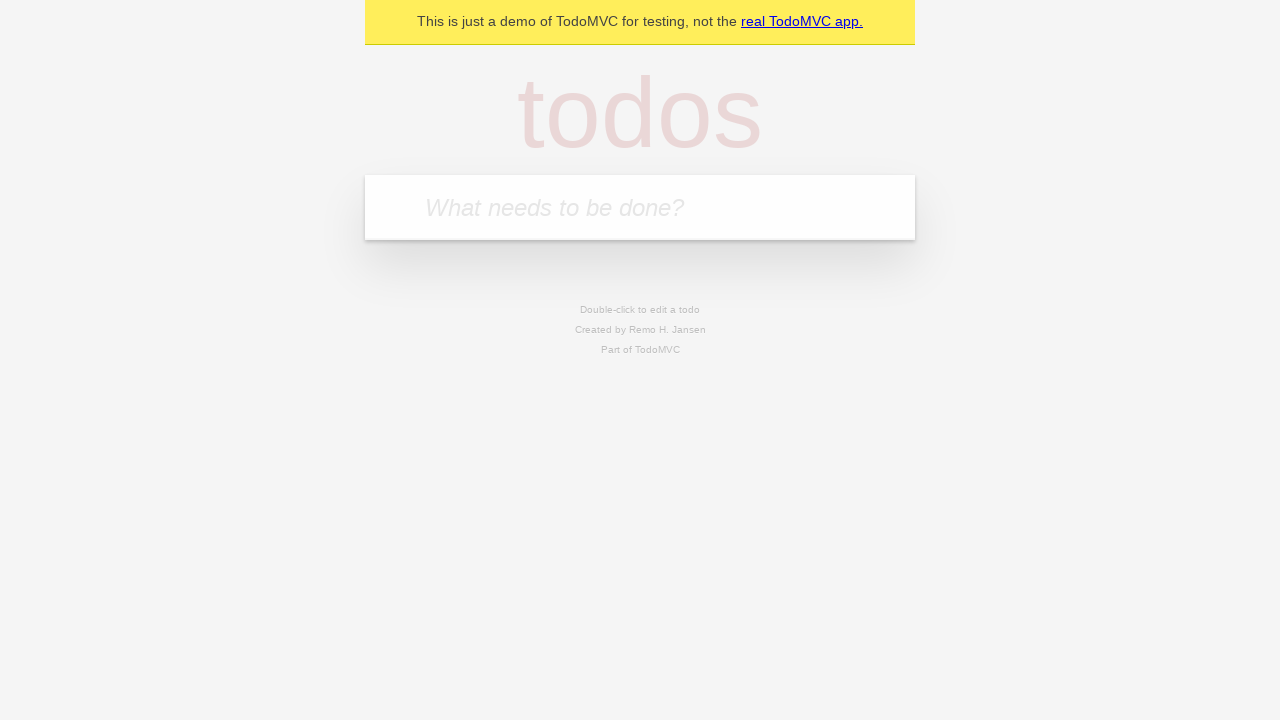

Located the 'What needs to be done?' input field
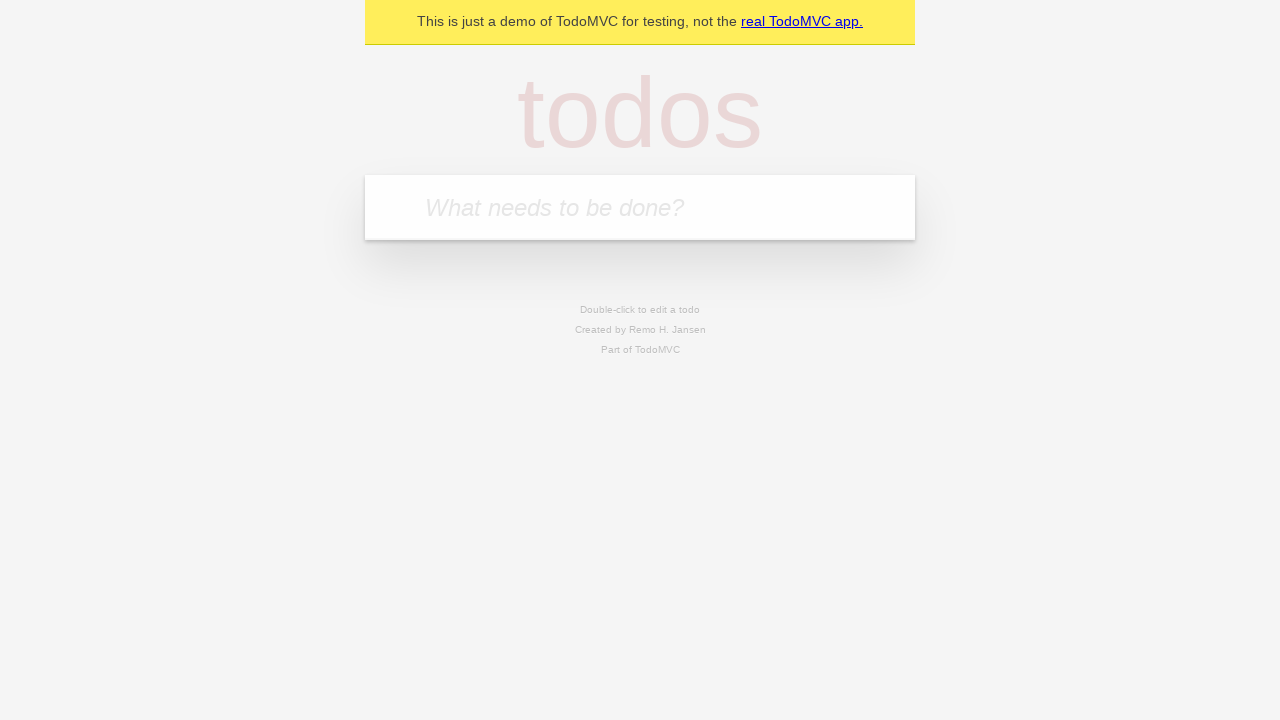

Filled first todo item with 'buy some cheese' on internal:attr=[placeholder="What needs to be done?"i]
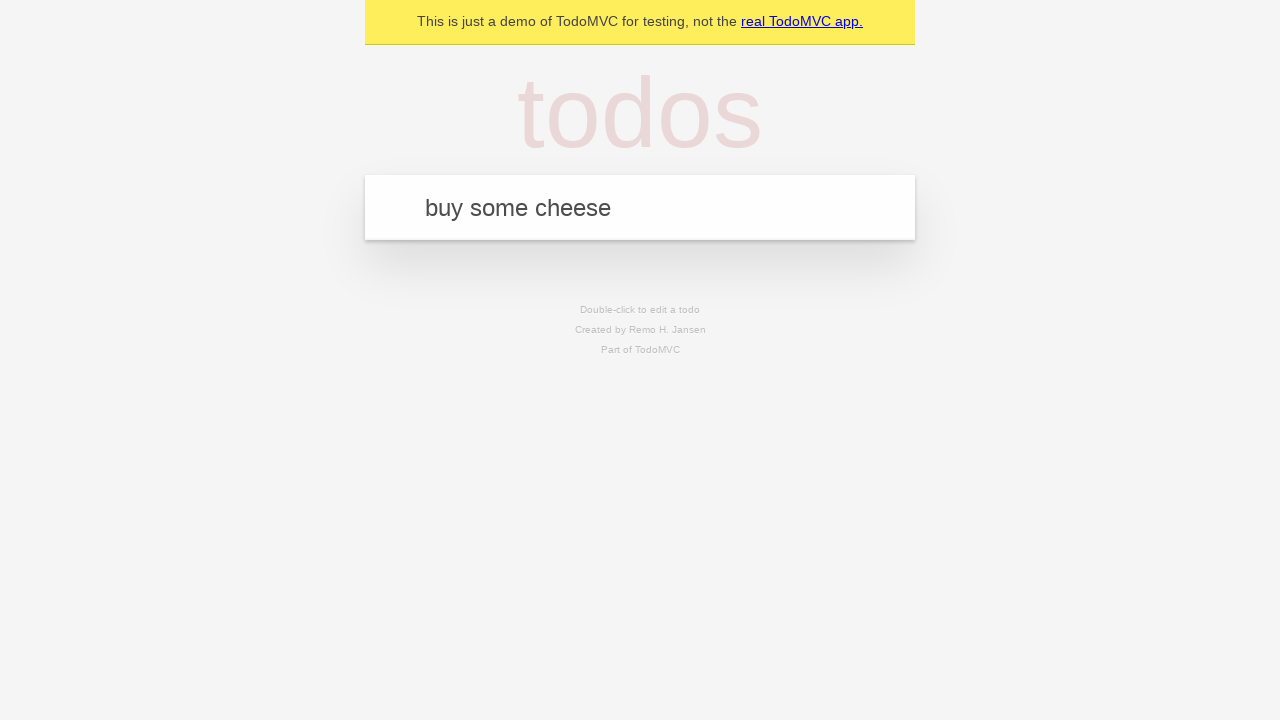

Pressed Enter to add first todo item on internal:attr=[placeholder="What needs to be done?"i]
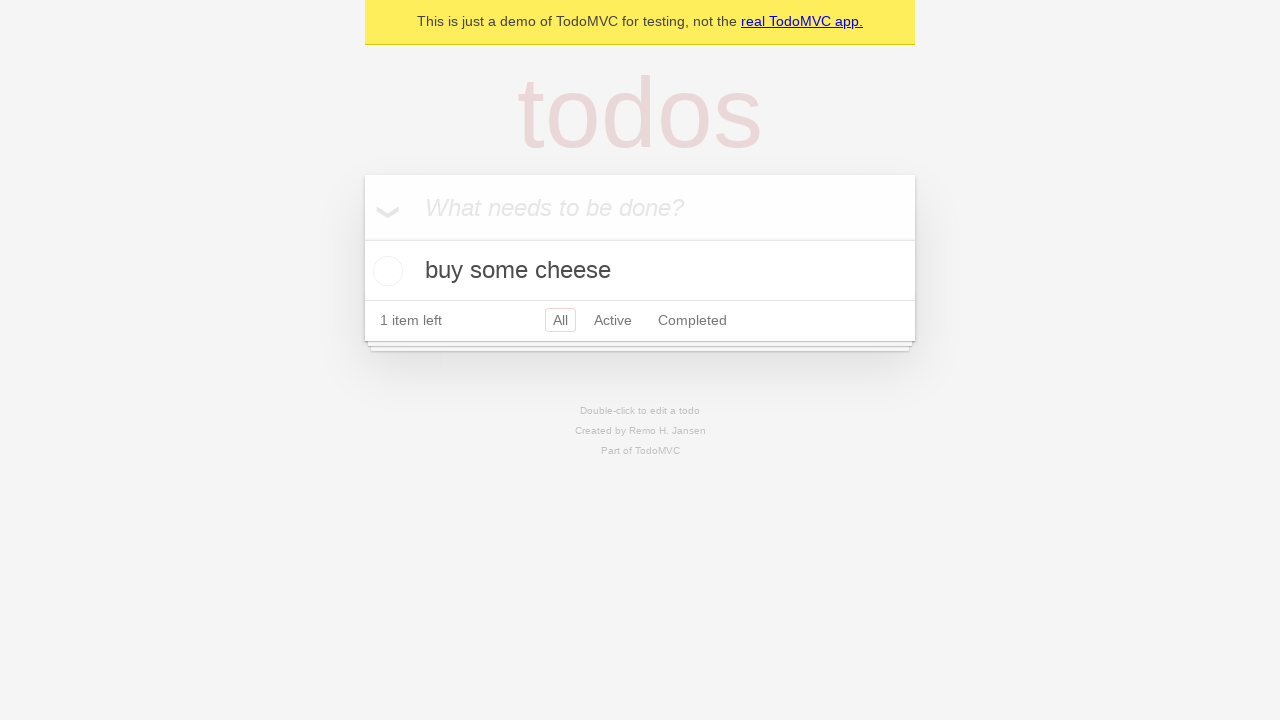

Filled second todo item with 'feed the cat' on internal:attr=[placeholder="What needs to be done?"i]
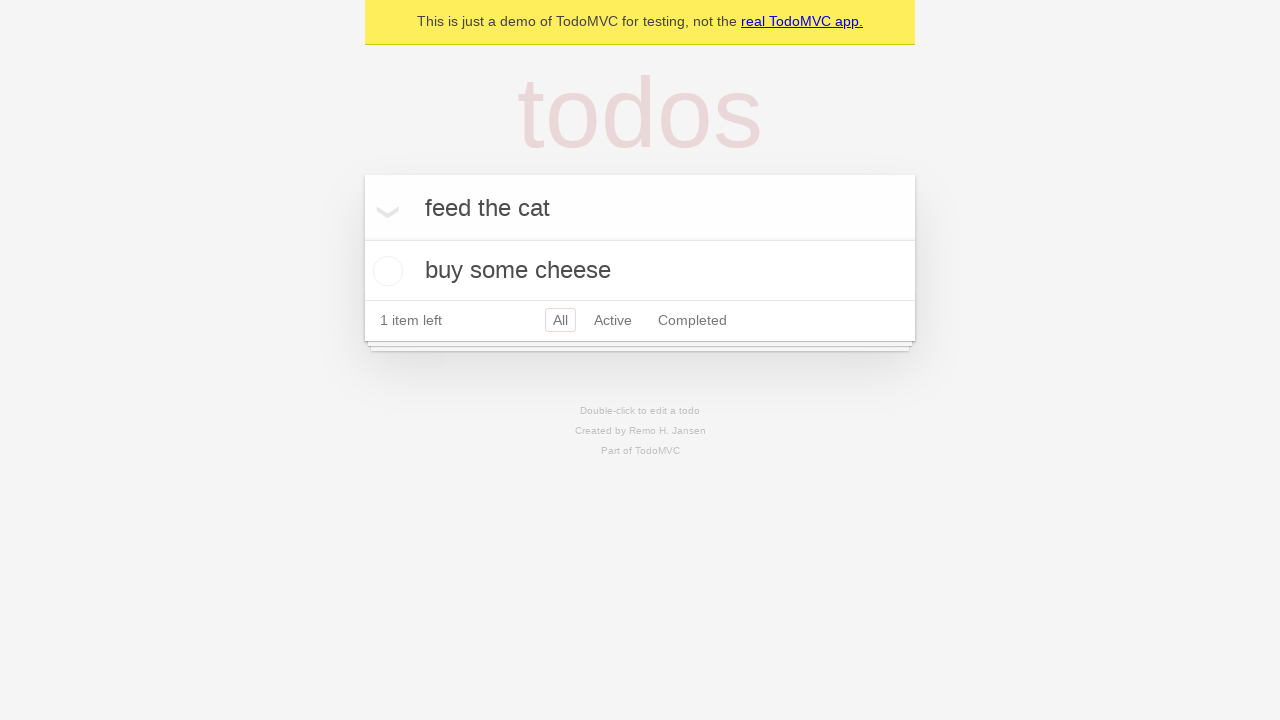

Pressed Enter to add second todo item on internal:attr=[placeholder="What needs to be done?"i]
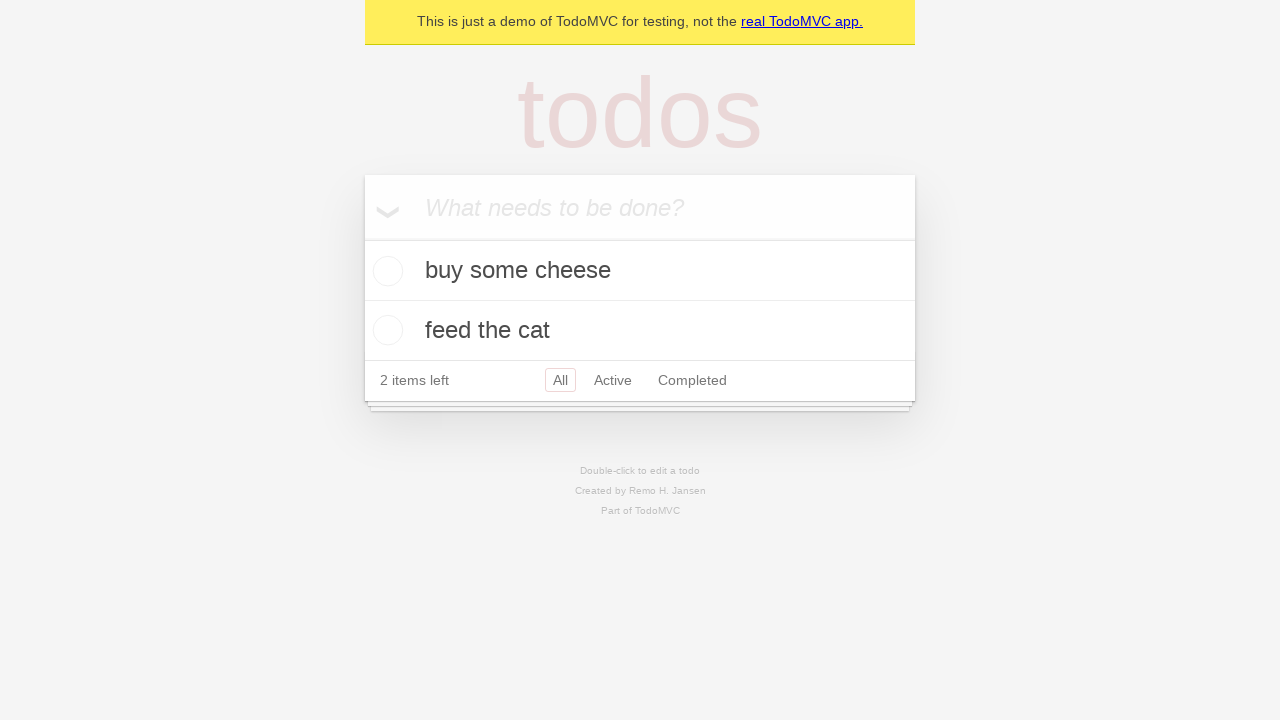

Filled third todo item with 'book a doctors appointment' on internal:attr=[placeholder="What needs to be done?"i]
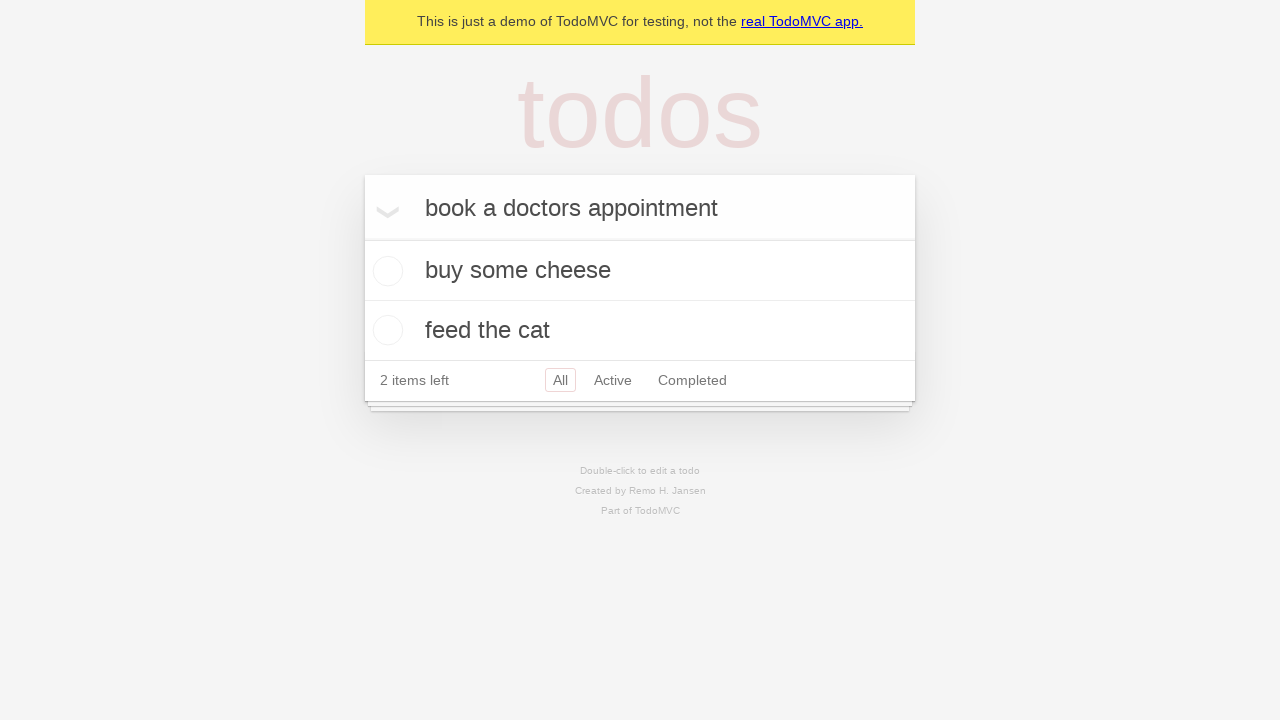

Pressed Enter to add third todo item on internal:attr=[placeholder="What needs to be done?"i]
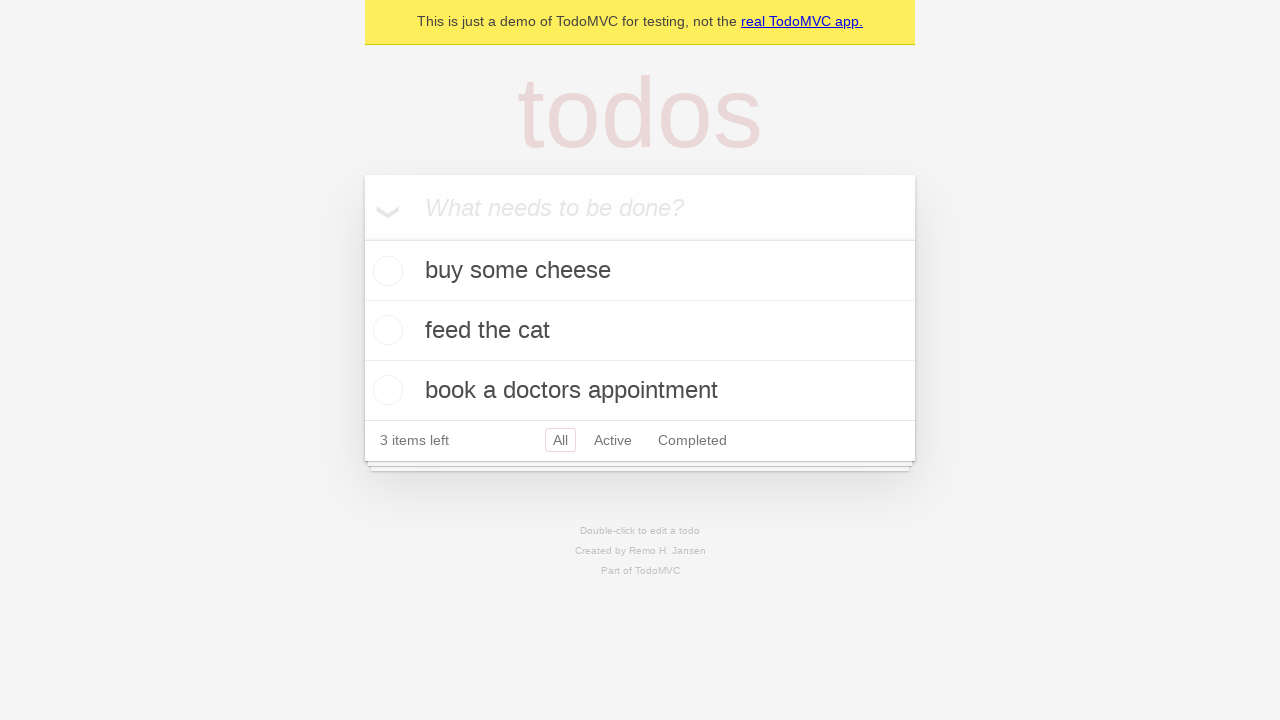

Checked 'Mark all as complete' checkbox at (362, 238) on internal:label="Mark all as complete"i
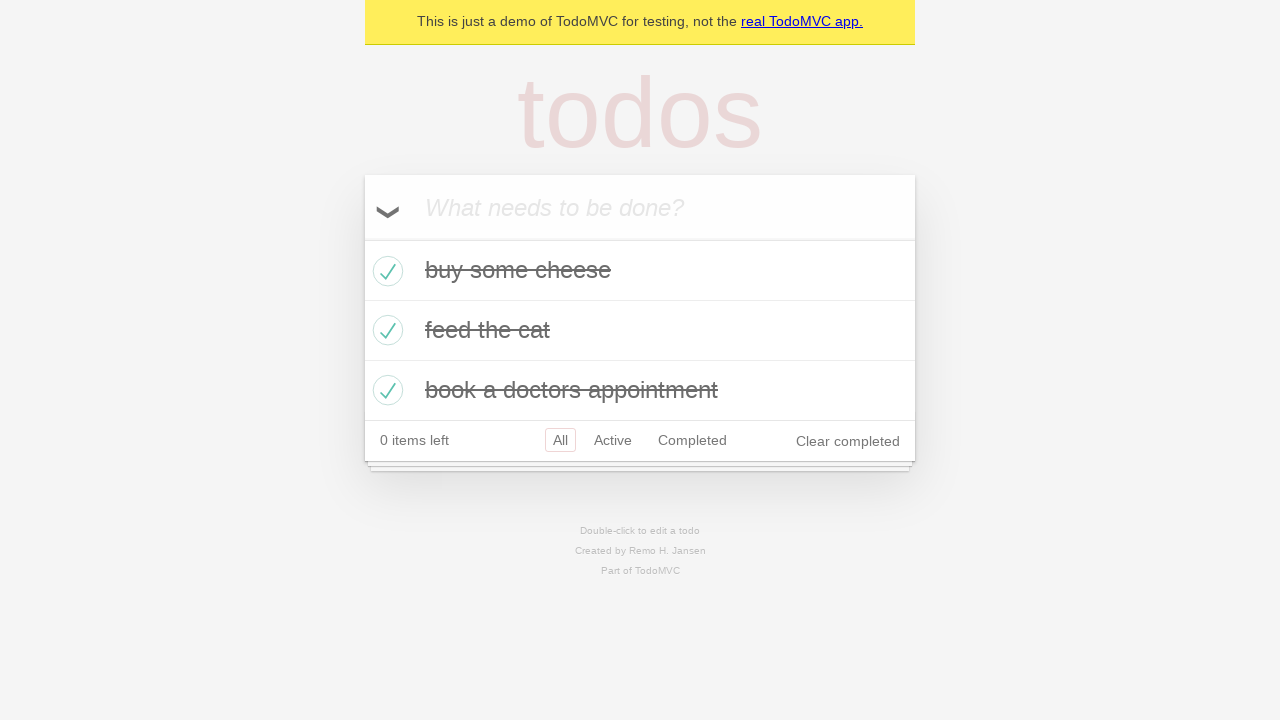

Verified that all todo items are marked as completed
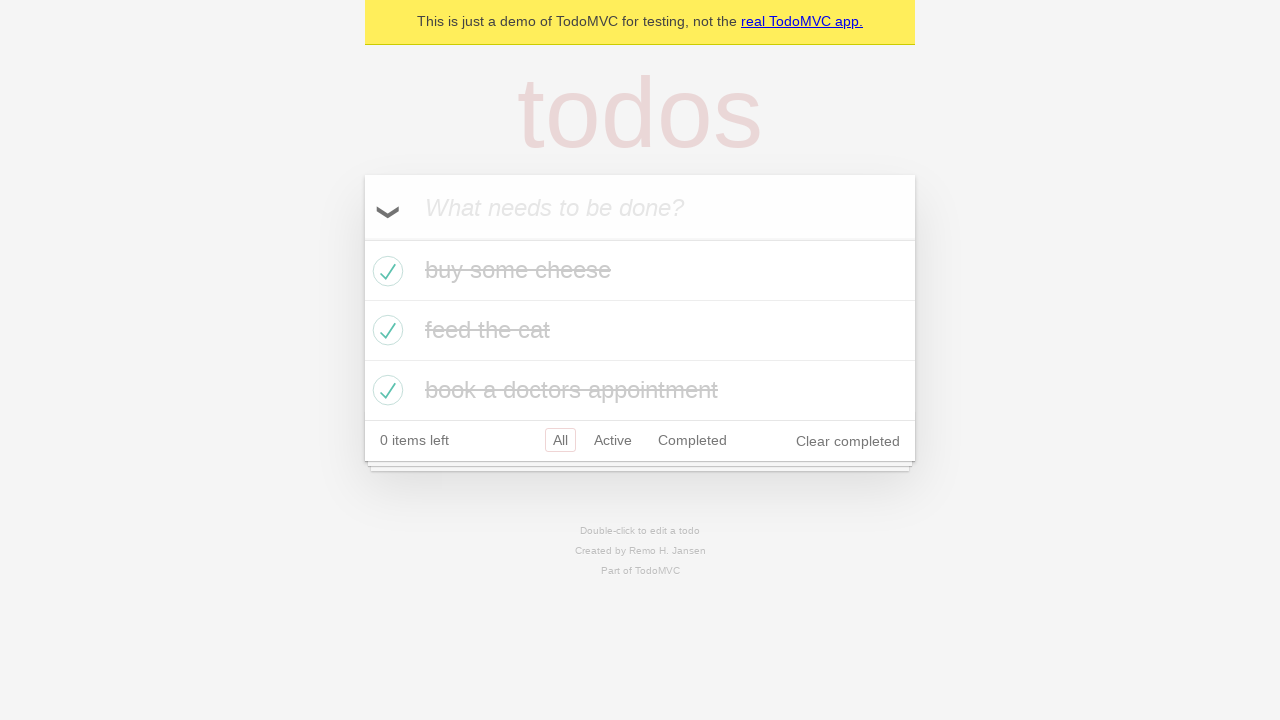

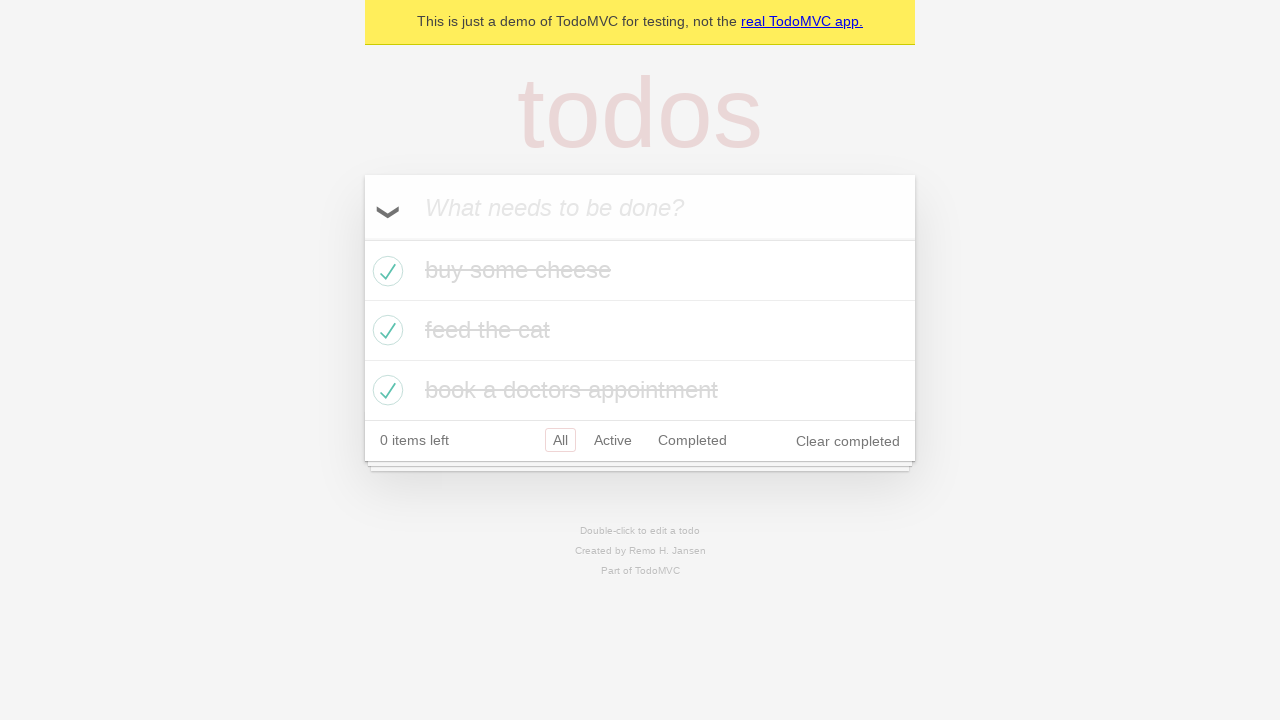